Tests form filling with keyboard actions including copy-paste functionality between address fields

Starting URL: https://demoqa.com/text-box

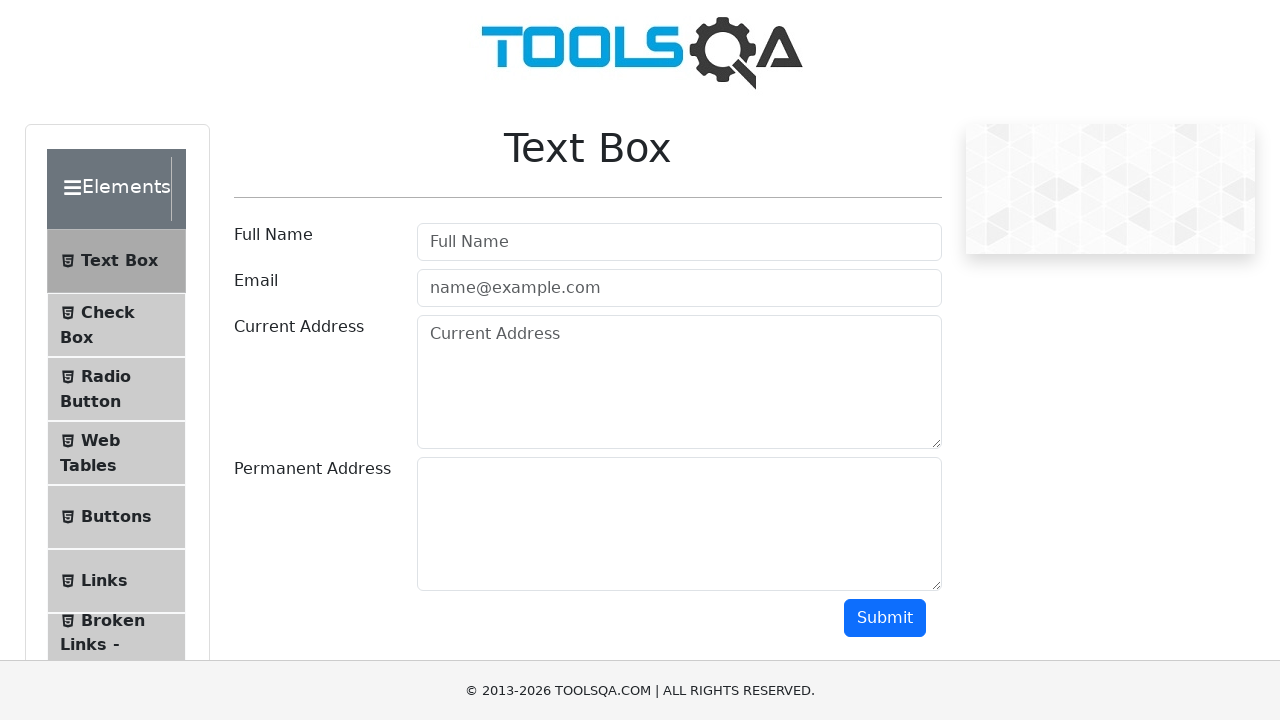

Filled username field with 'Mr Jones' on #userName
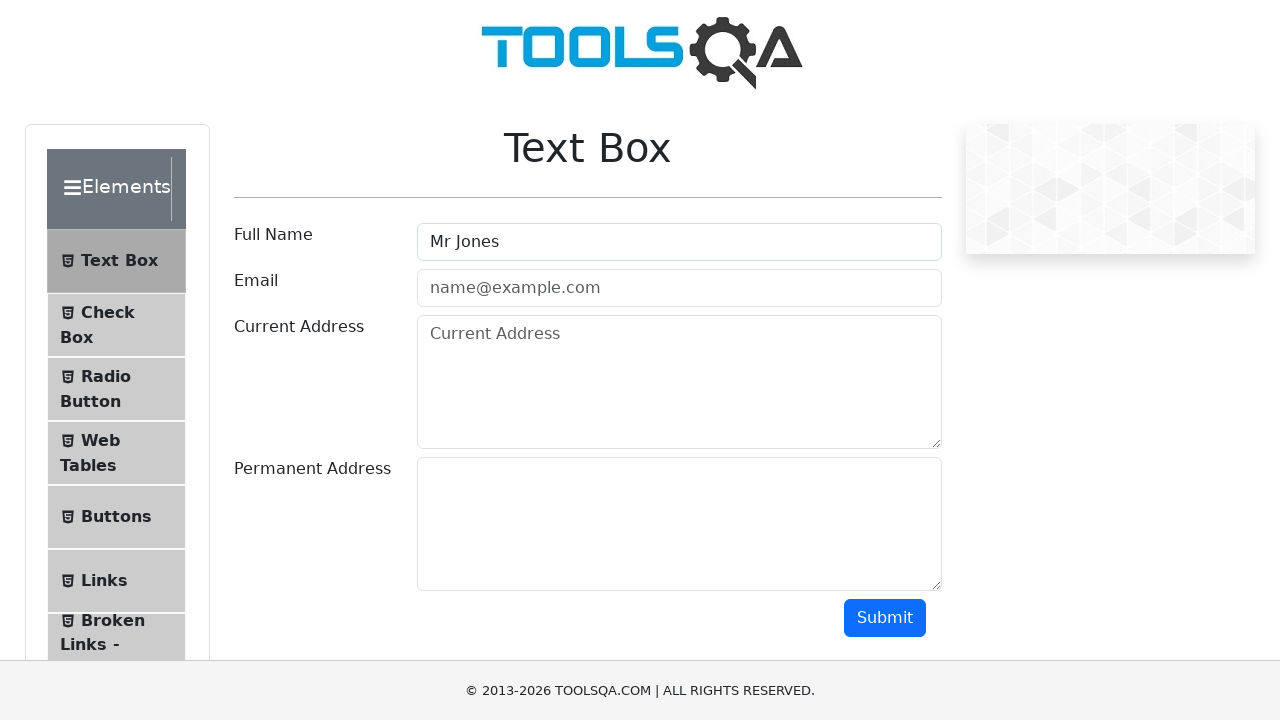

Clicked on current address field at (679, 382) on #currentAddress
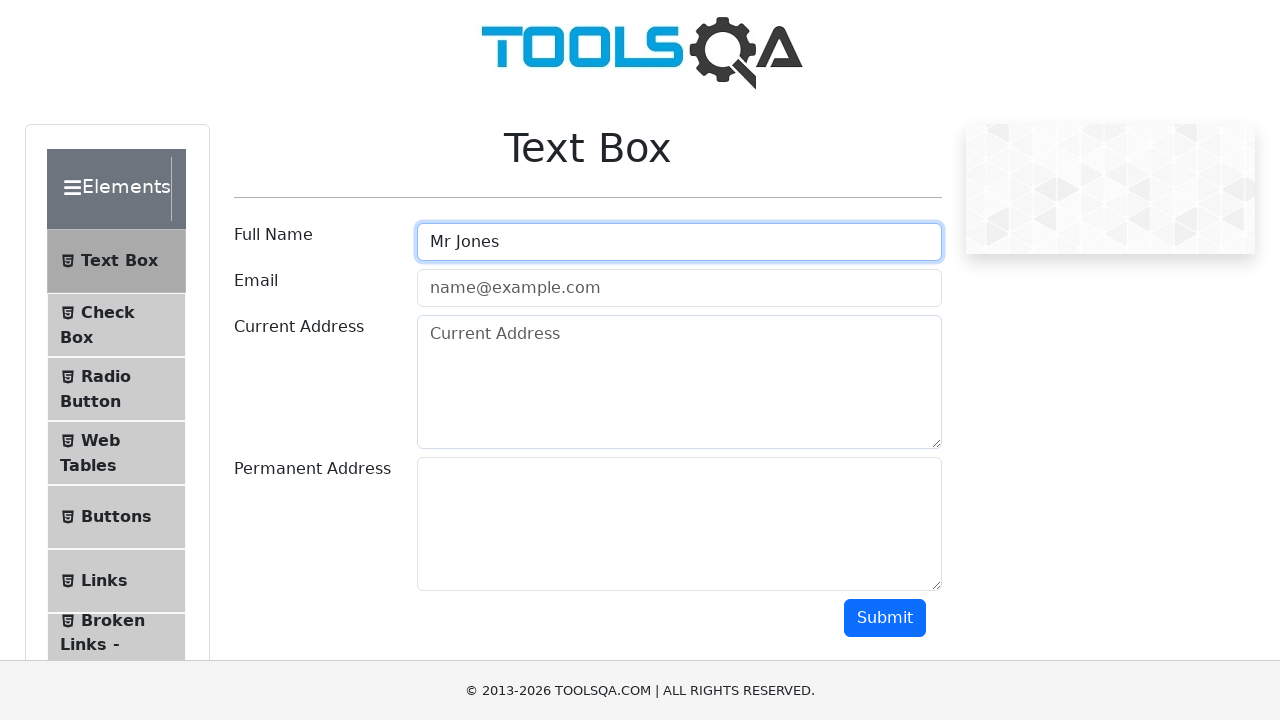

Filled current address field with '1205 OAK STREET,OLD FORGE,NEW YORK,11240' on #currentAddress
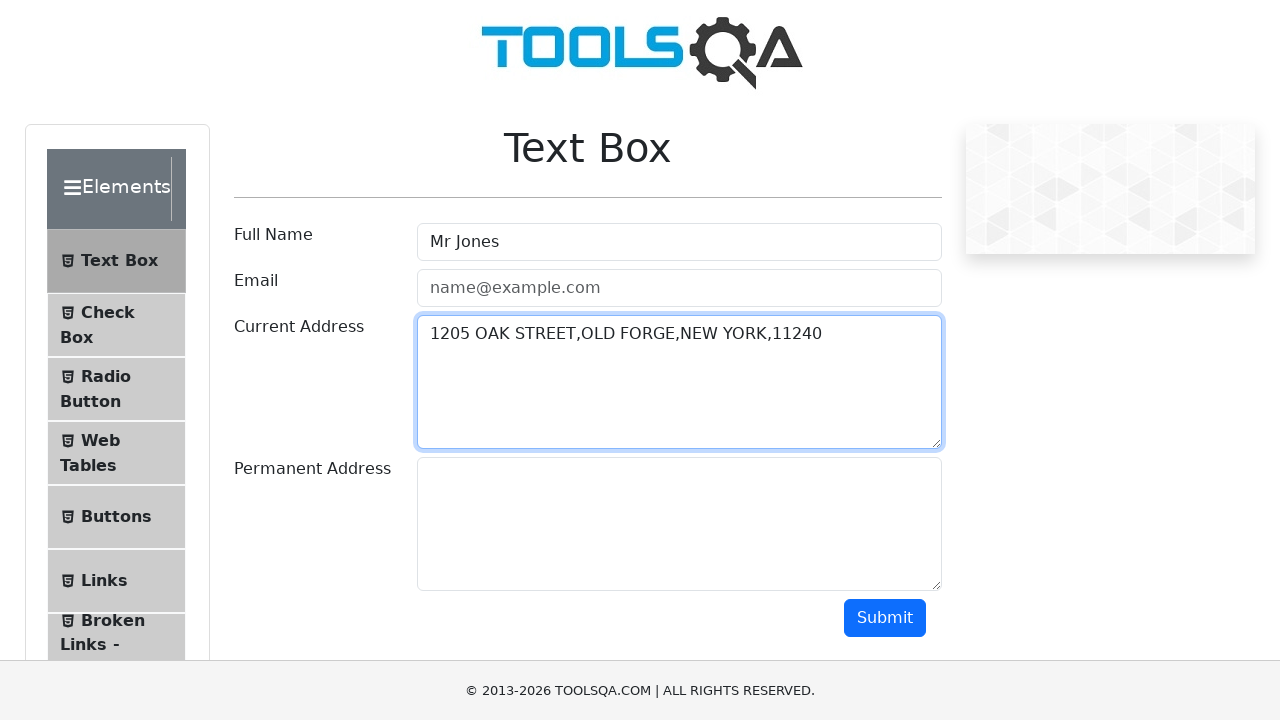

Clicked on current address field to focus at (679, 382) on #currentAddress
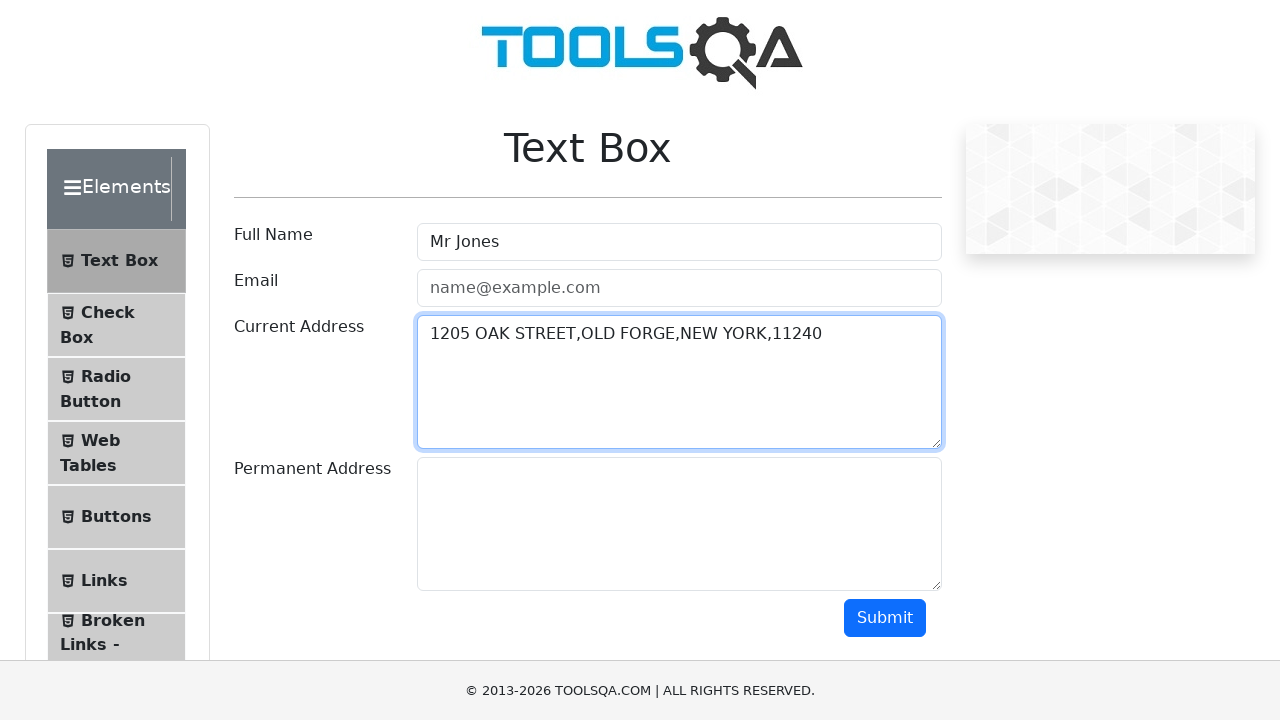

Selected all text in current address field using Ctrl+A
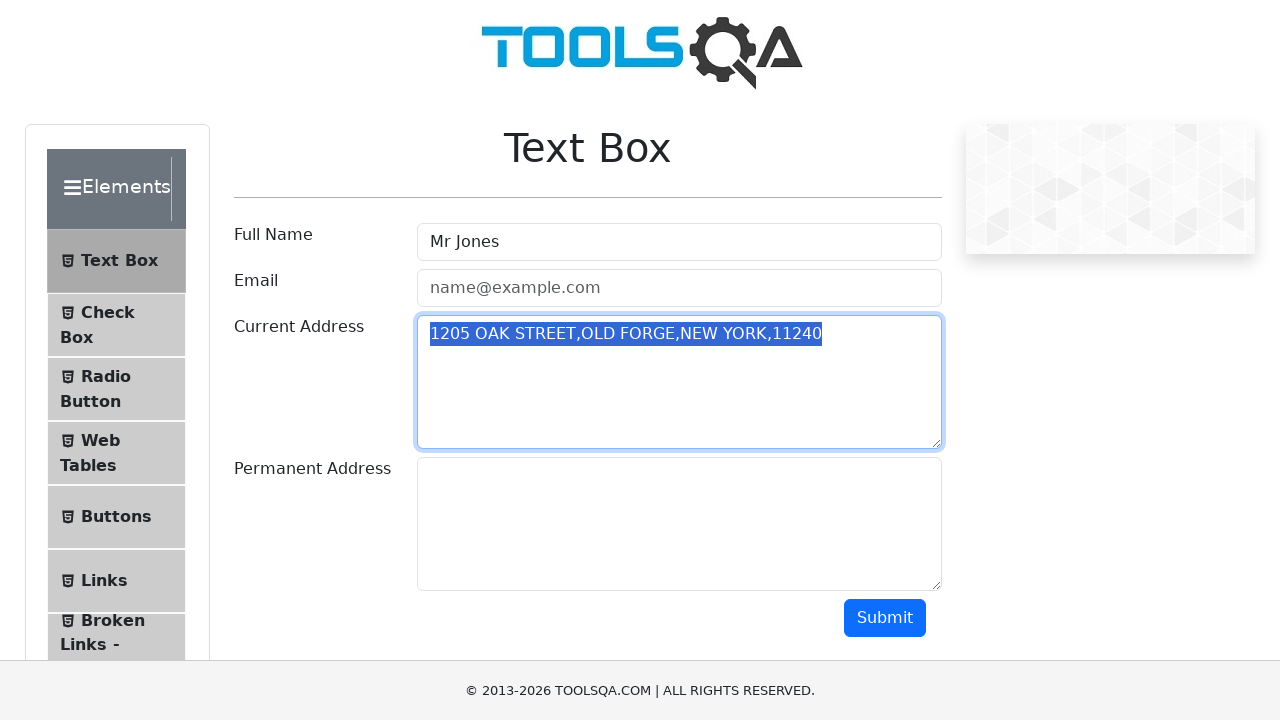

Copied selected address text using Ctrl+C
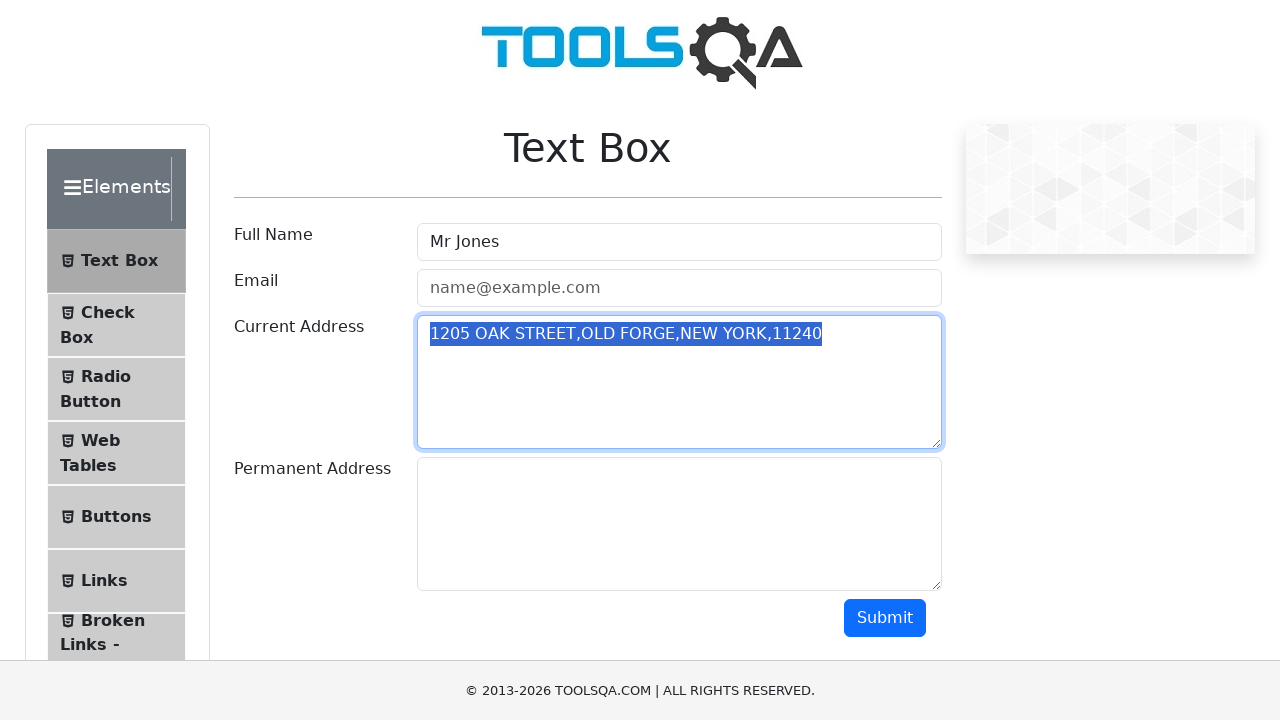

Clicked on permanent address field at (679, 524) on #permanentAddress
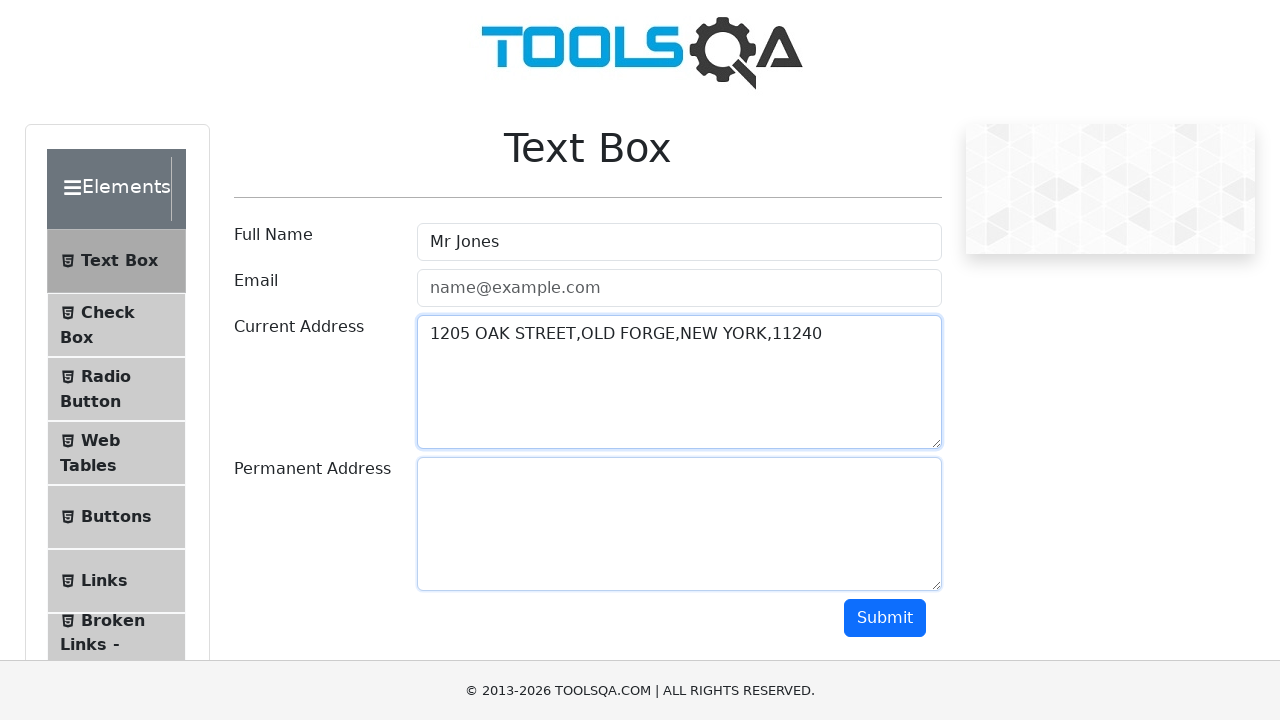

Pasted address text into permanent address field using Ctrl+V
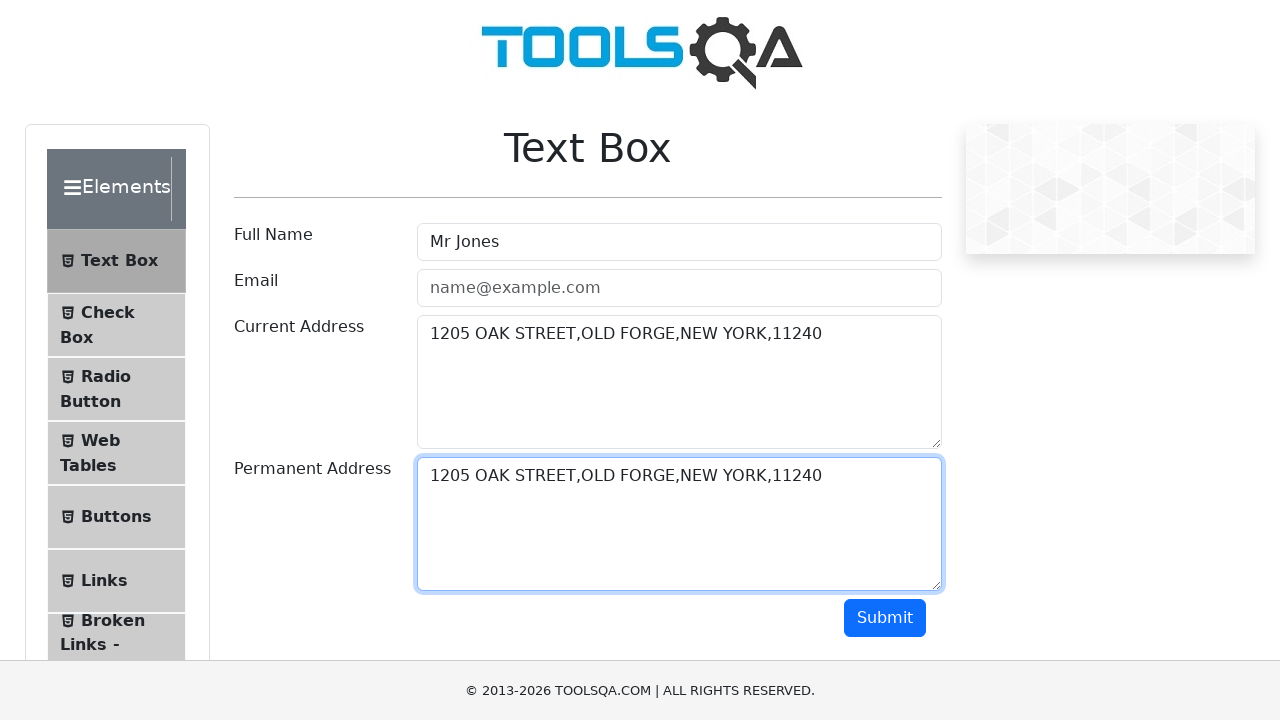

Clicked submit button to submit the form at (885, 618) on #submit
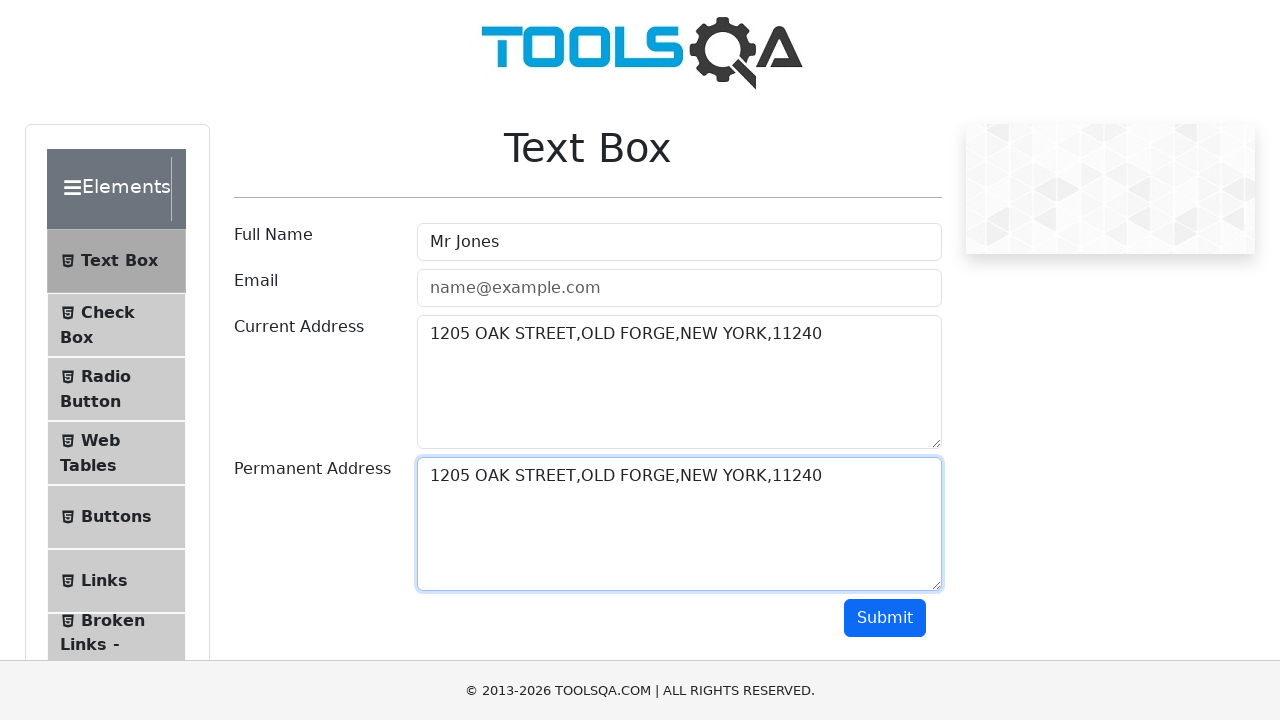

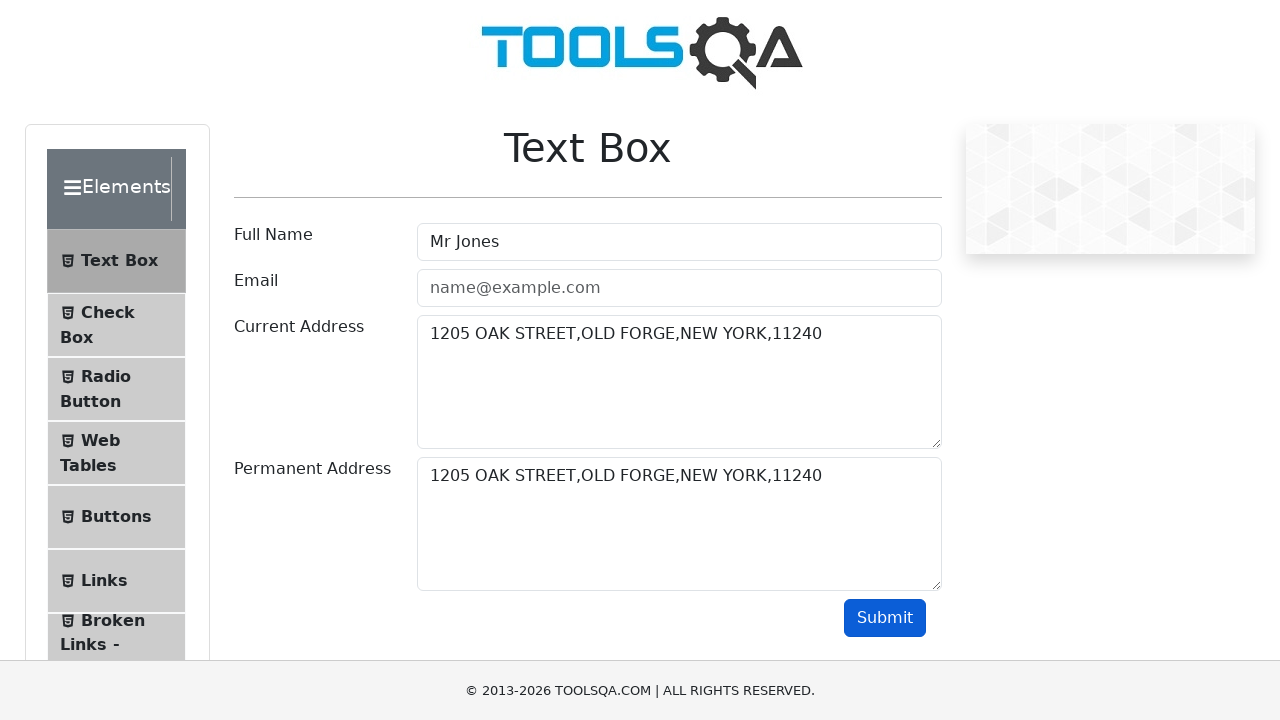